Tests the search functionality by searching for "Nutella" and verifying that no products are found

Starting URL: https://www.testotomasyonu.com

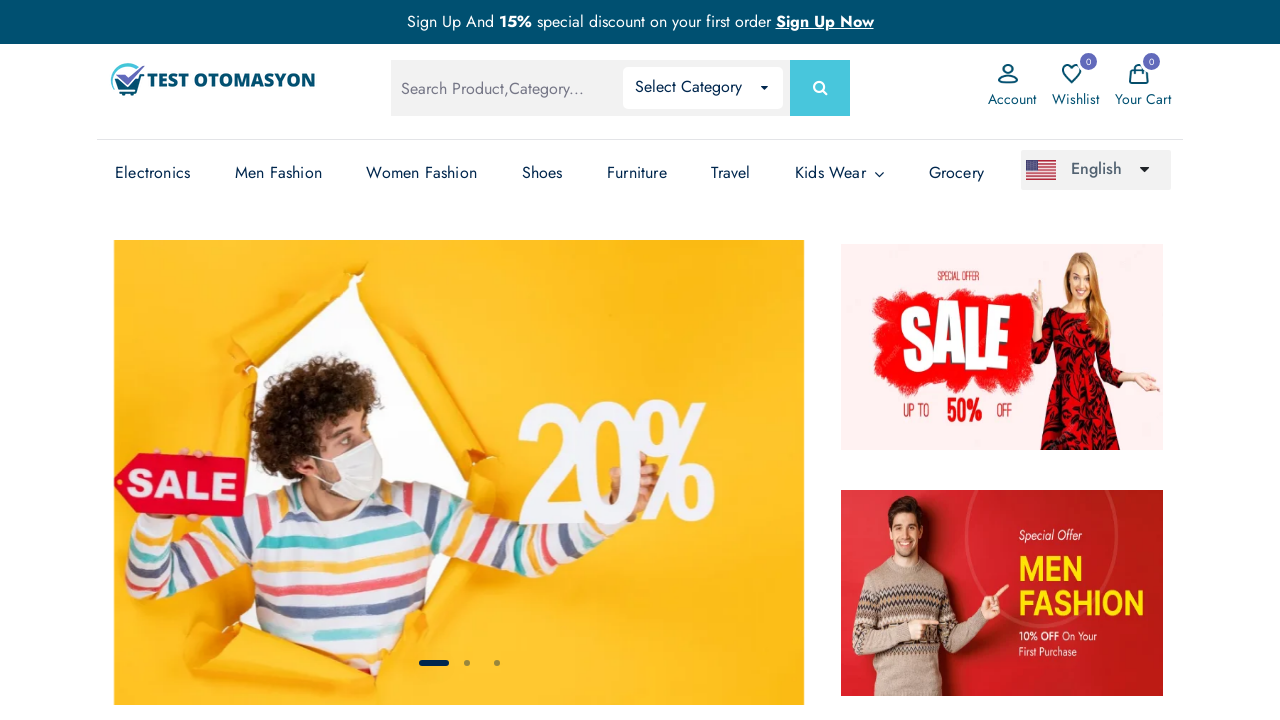

Filled search box with 'Nutella' on #global-search
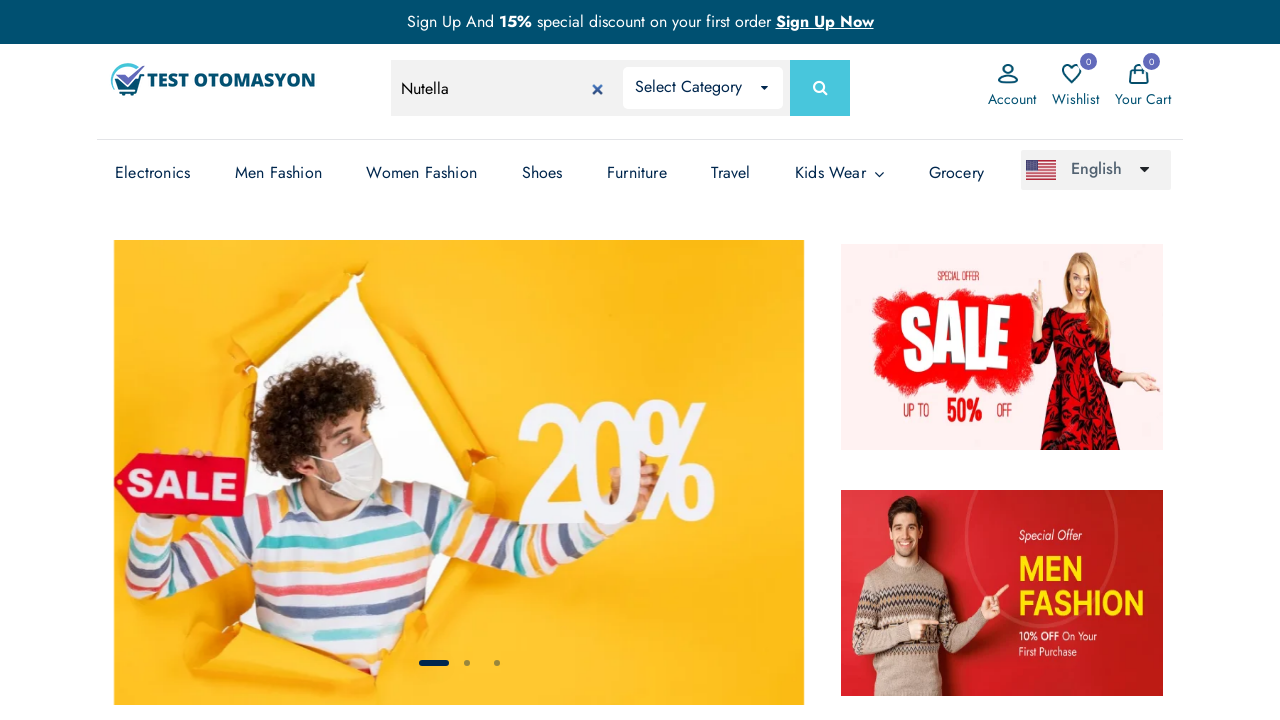

Pressed Enter to submit search on #global-search
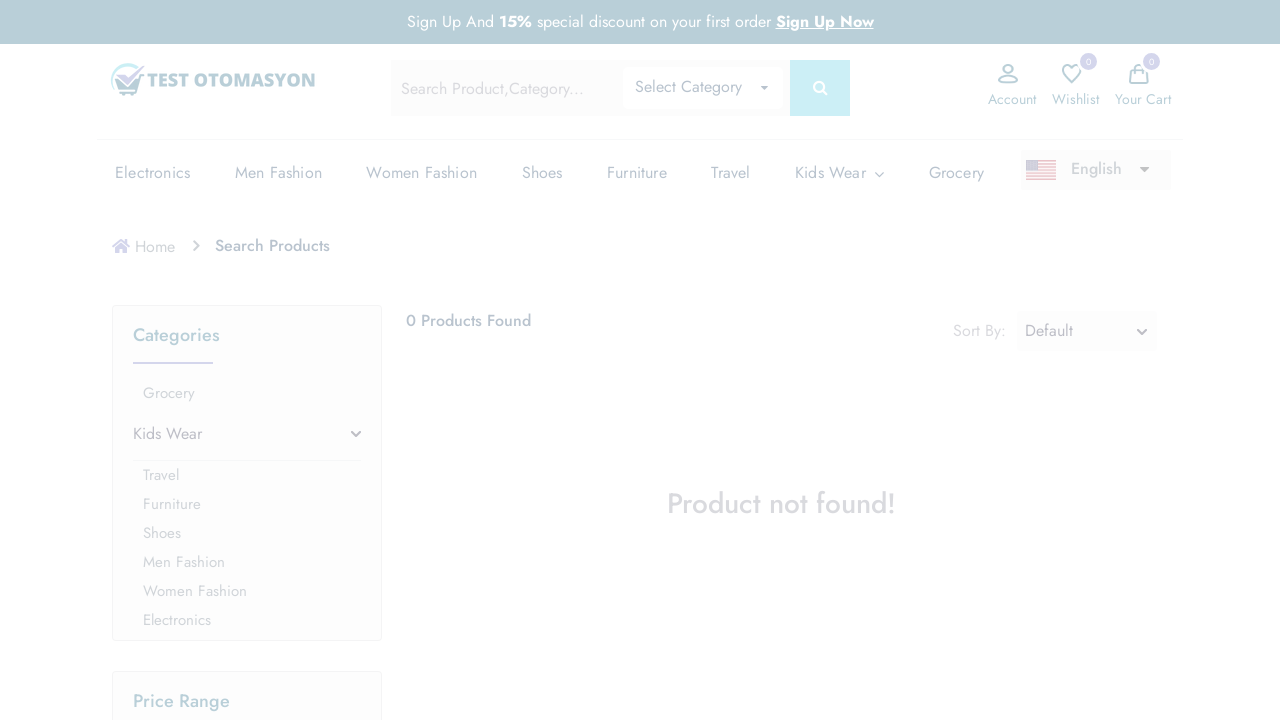

Waited for product count text to appear
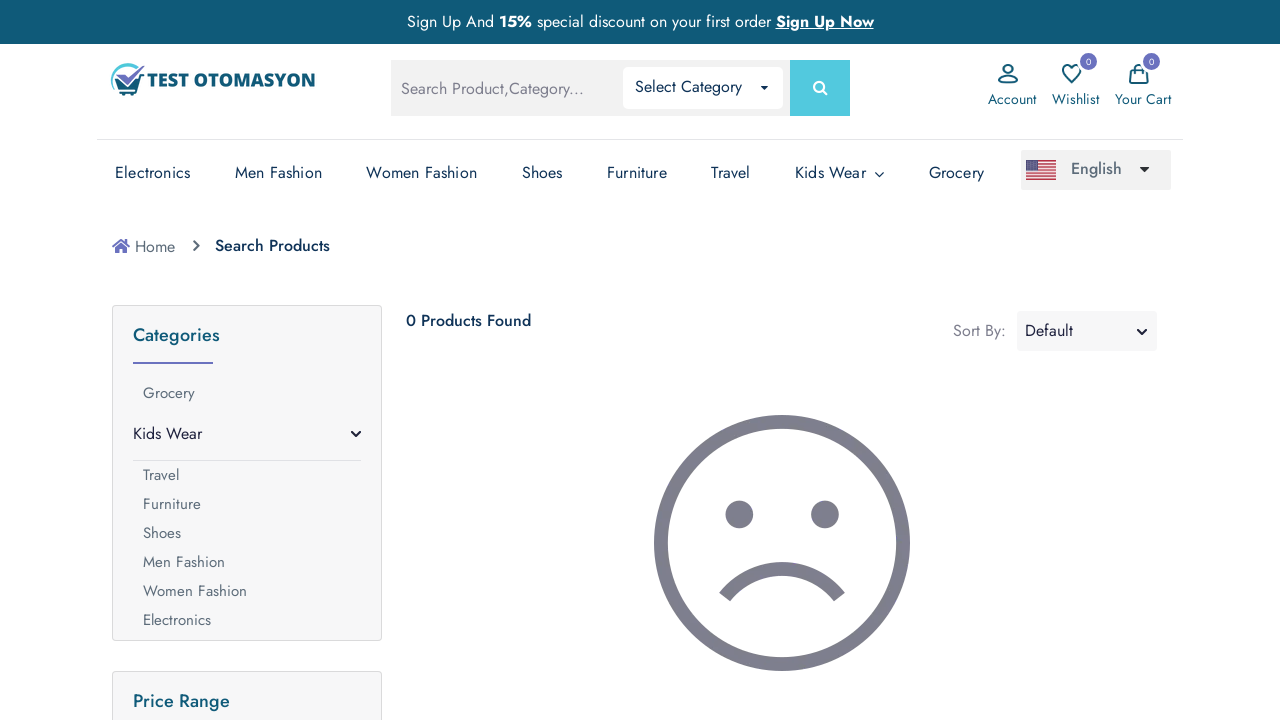

Retrieved product count text content
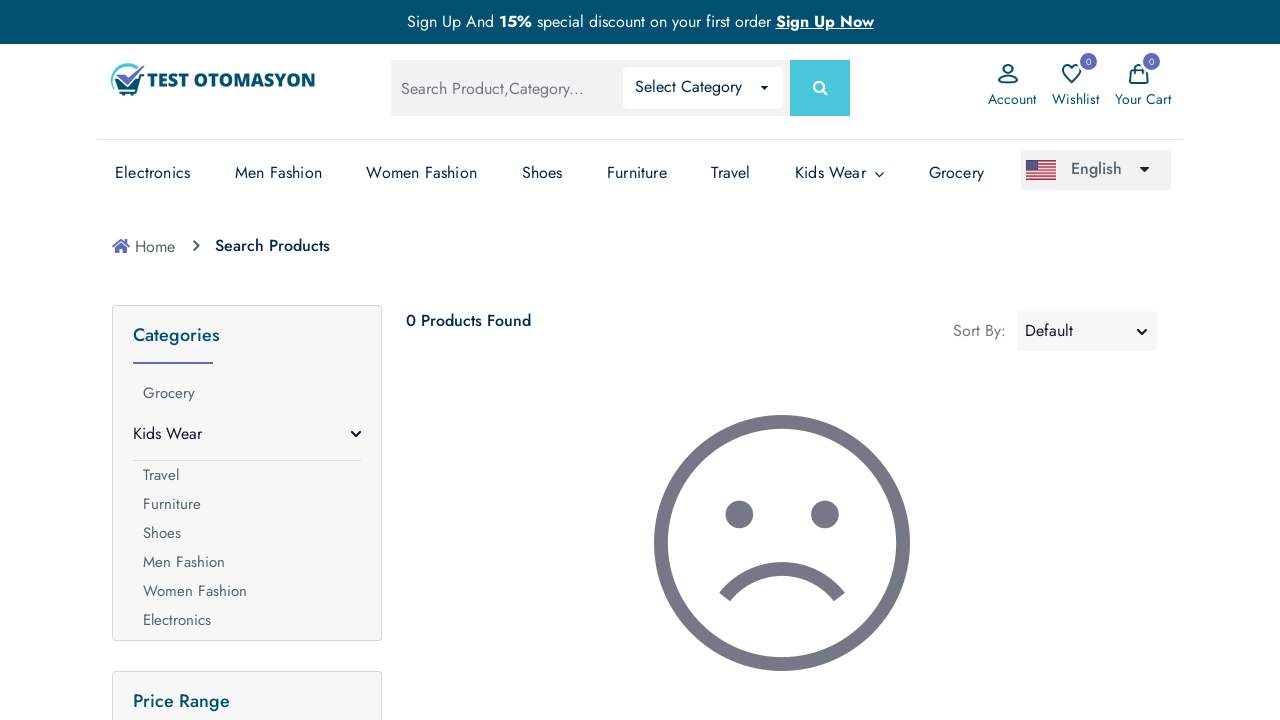

Verified that '0 Products Found' is displayed
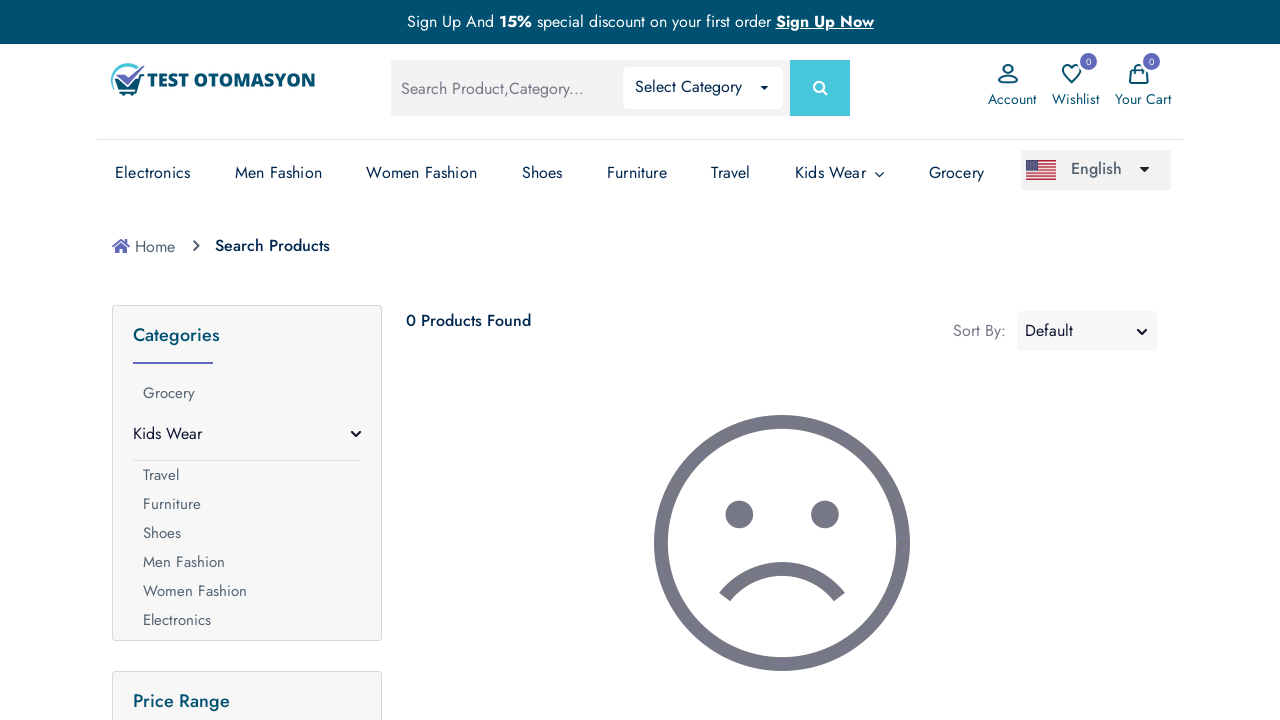

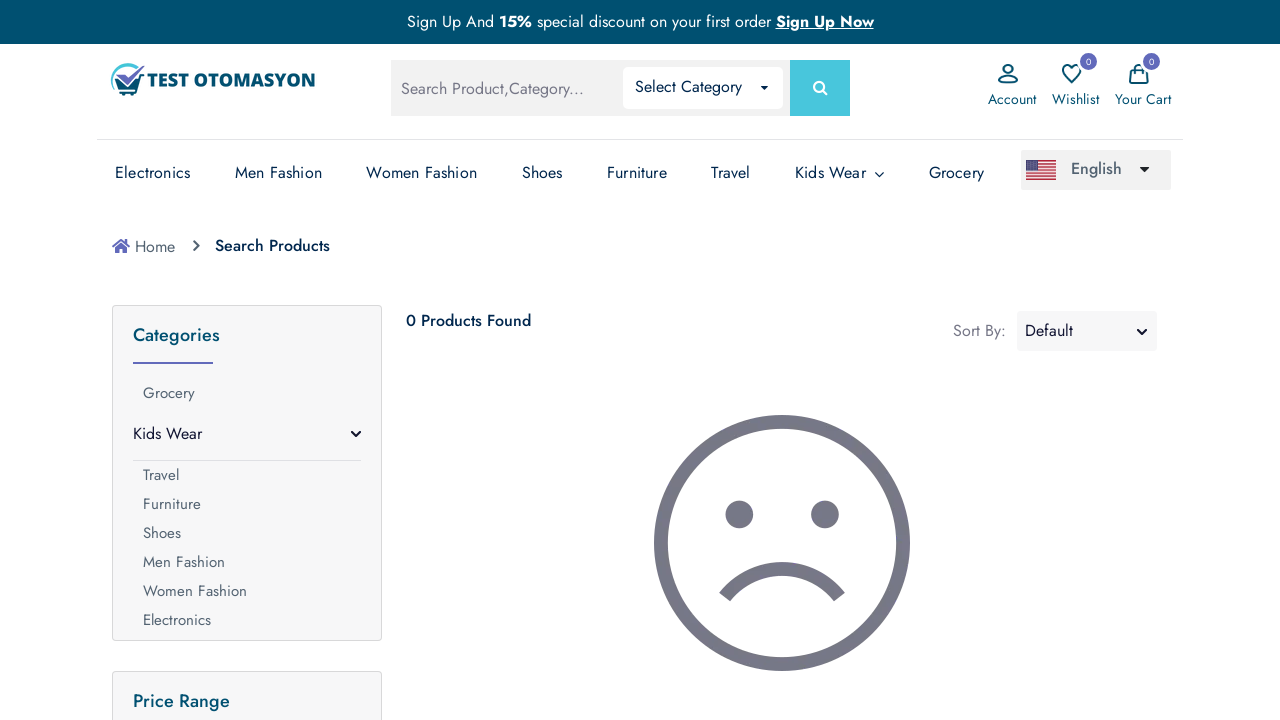